Tests drag and drop functionality by dragging two elements (angular and node) into a drop area

Starting URL: https://demo.automationtesting.in/Static.html

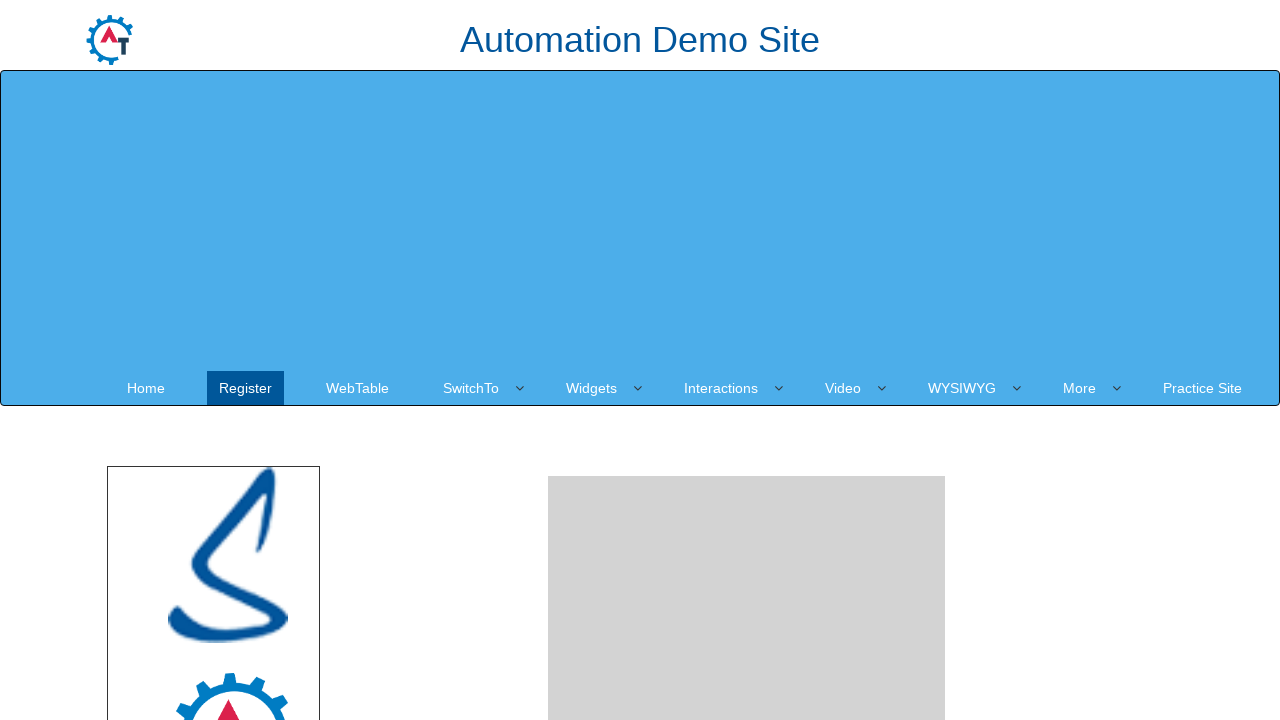

Scrolled down 400px to make drag-drop elements visible
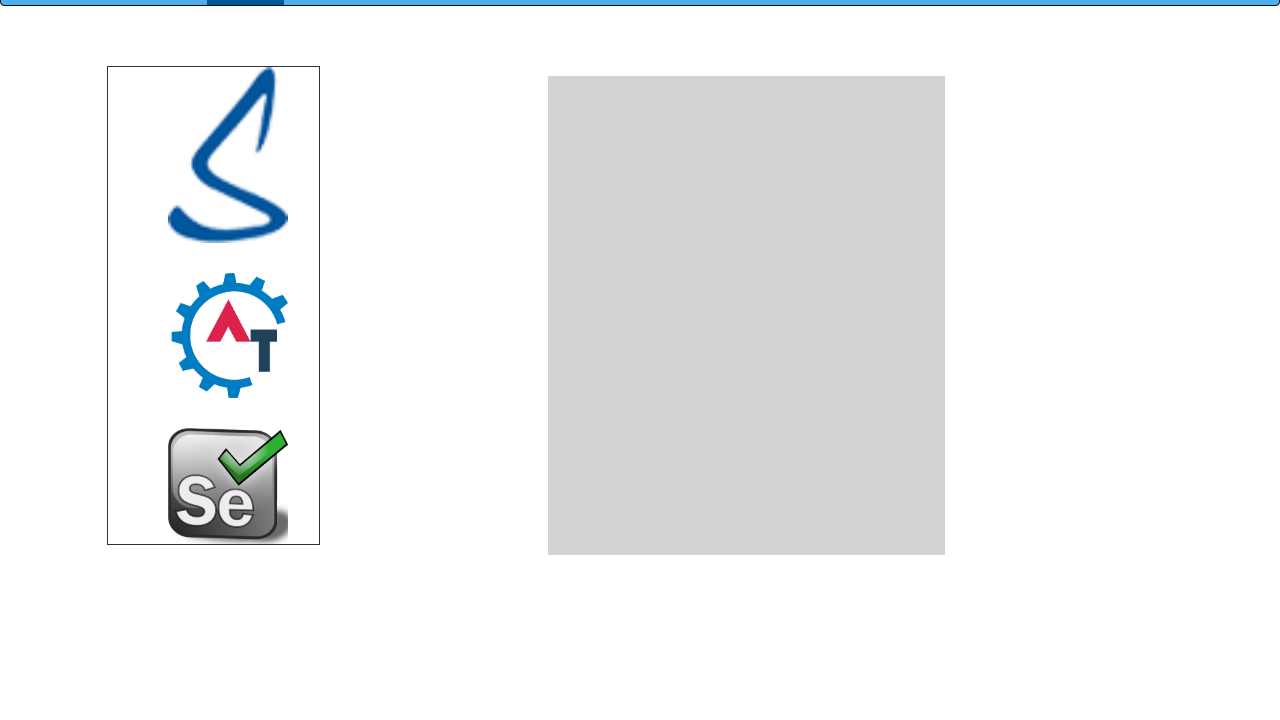

Located angular element for dragging
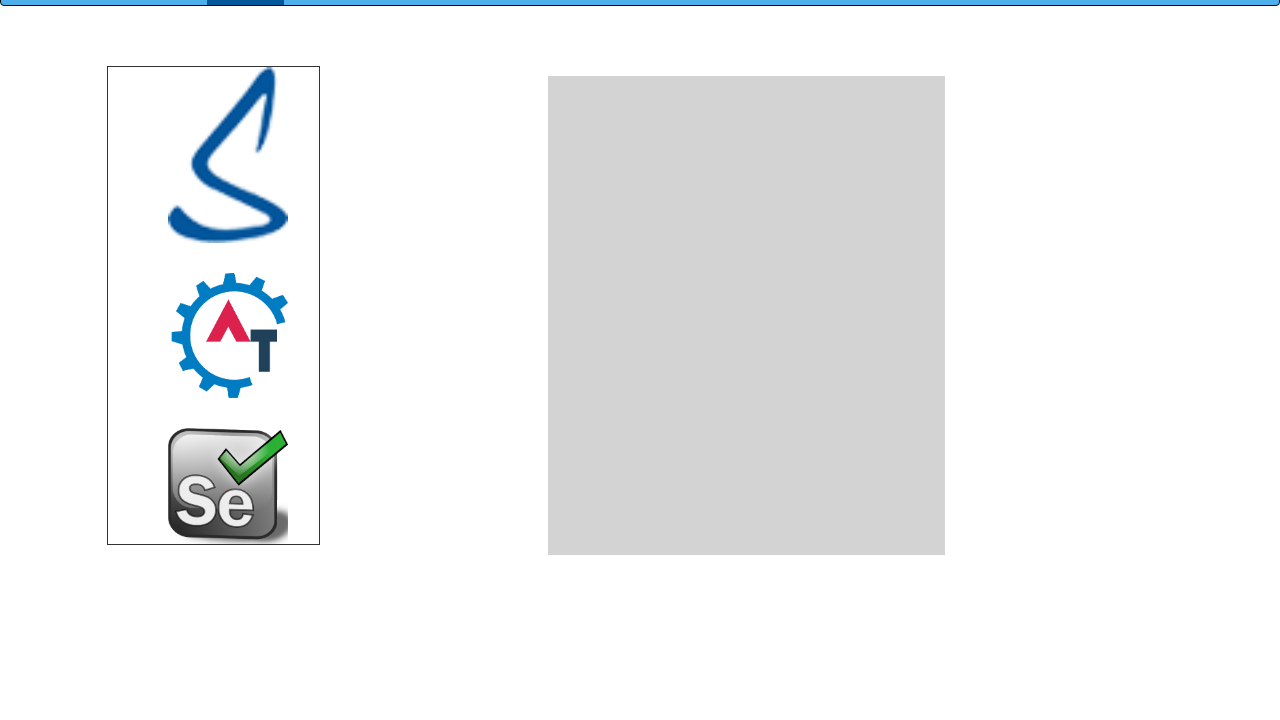

Located node element for dragging
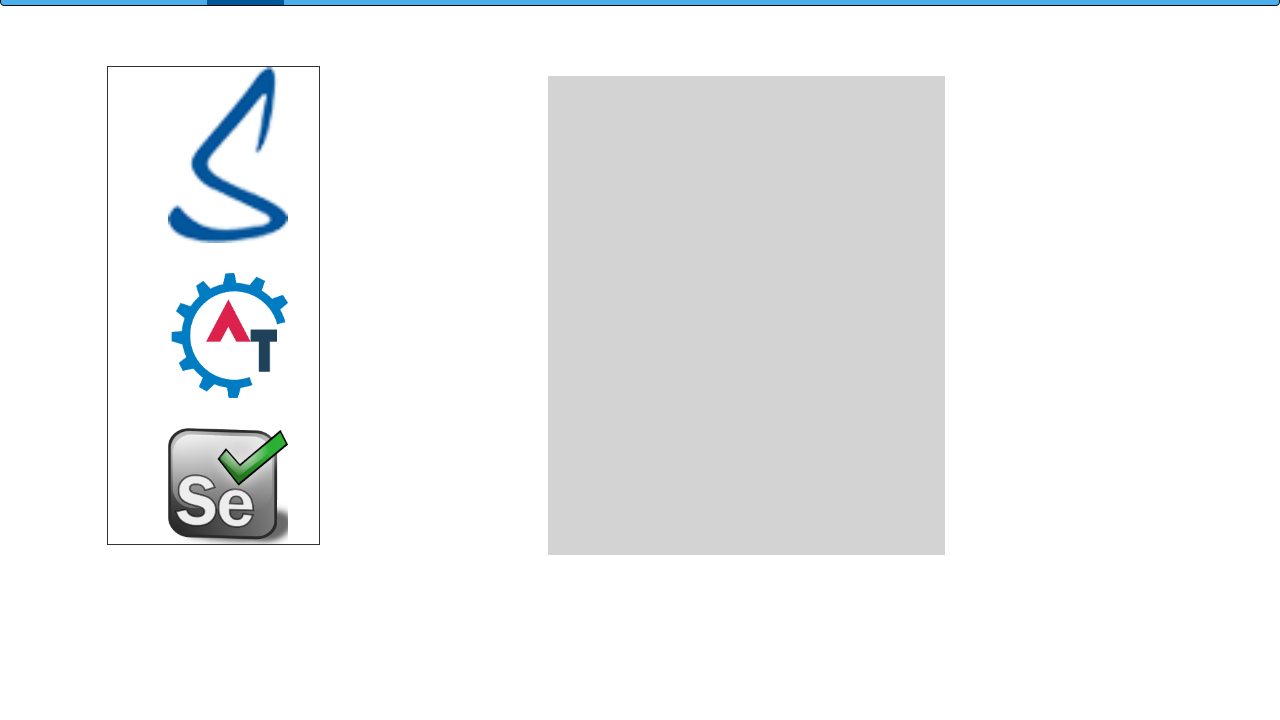

Located drop area target
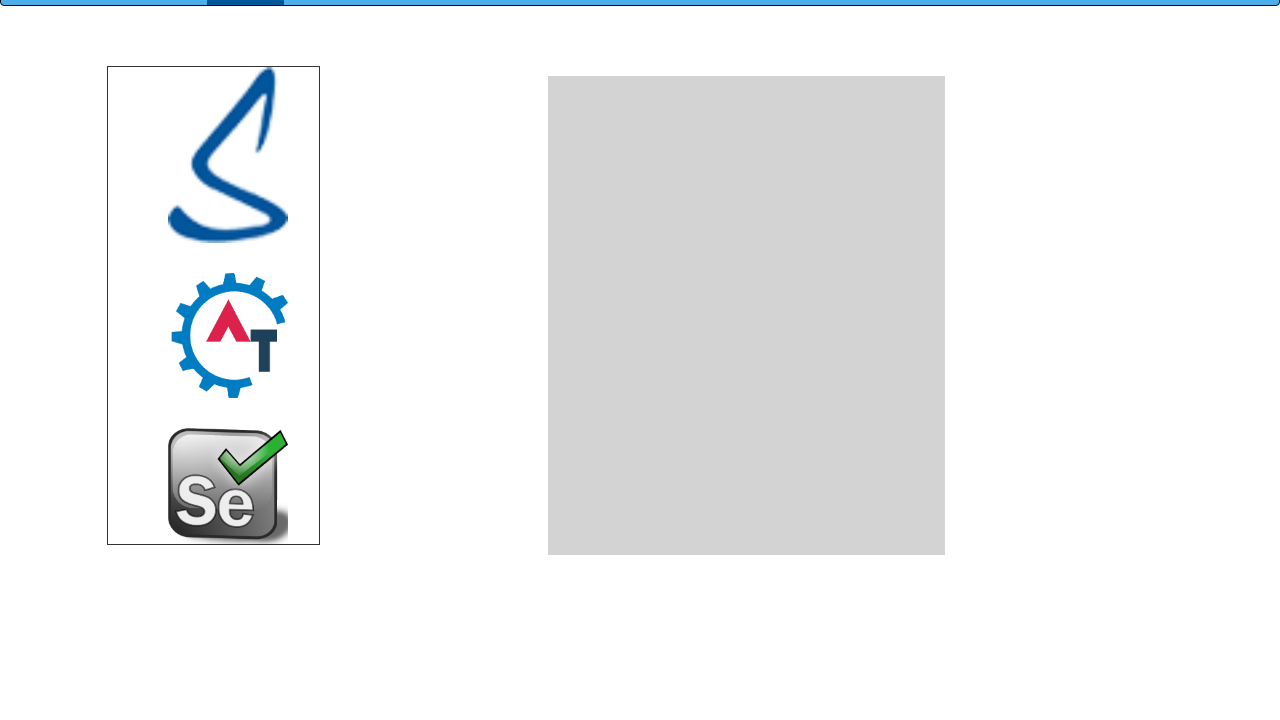

Dragged angular element to drop area at (747, 315)
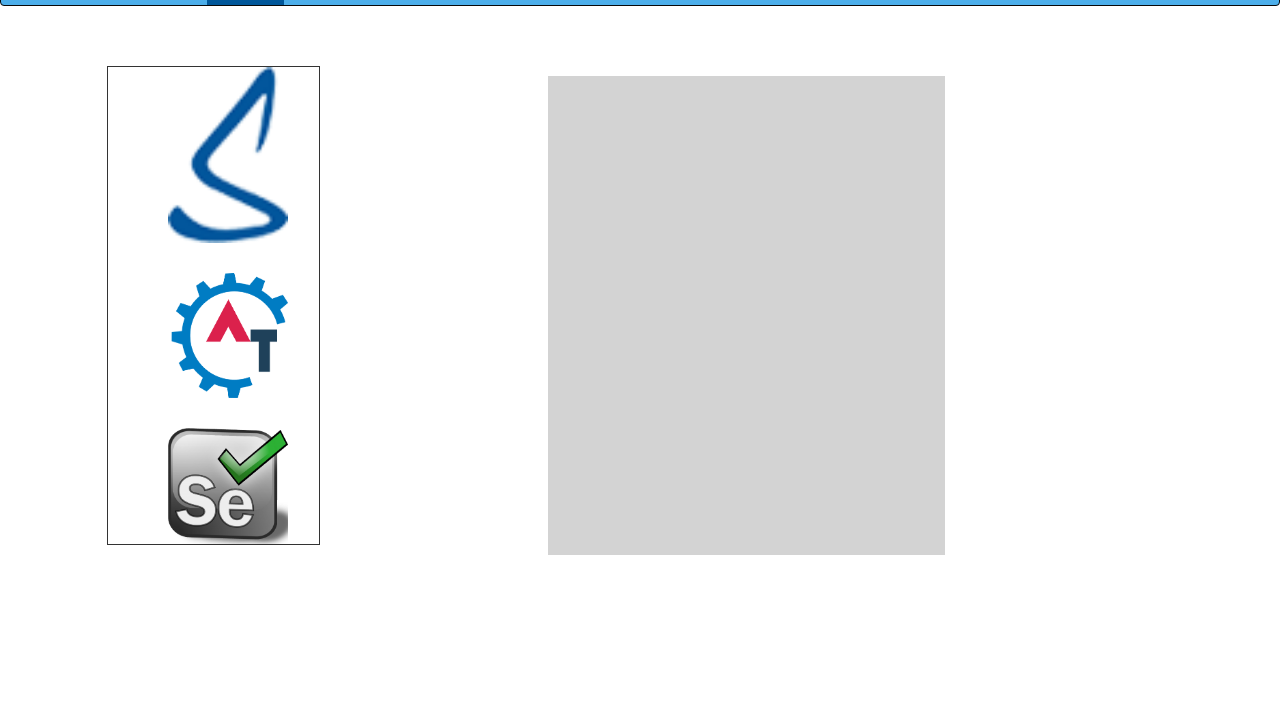

Dragged node element to drop area at (747, 315)
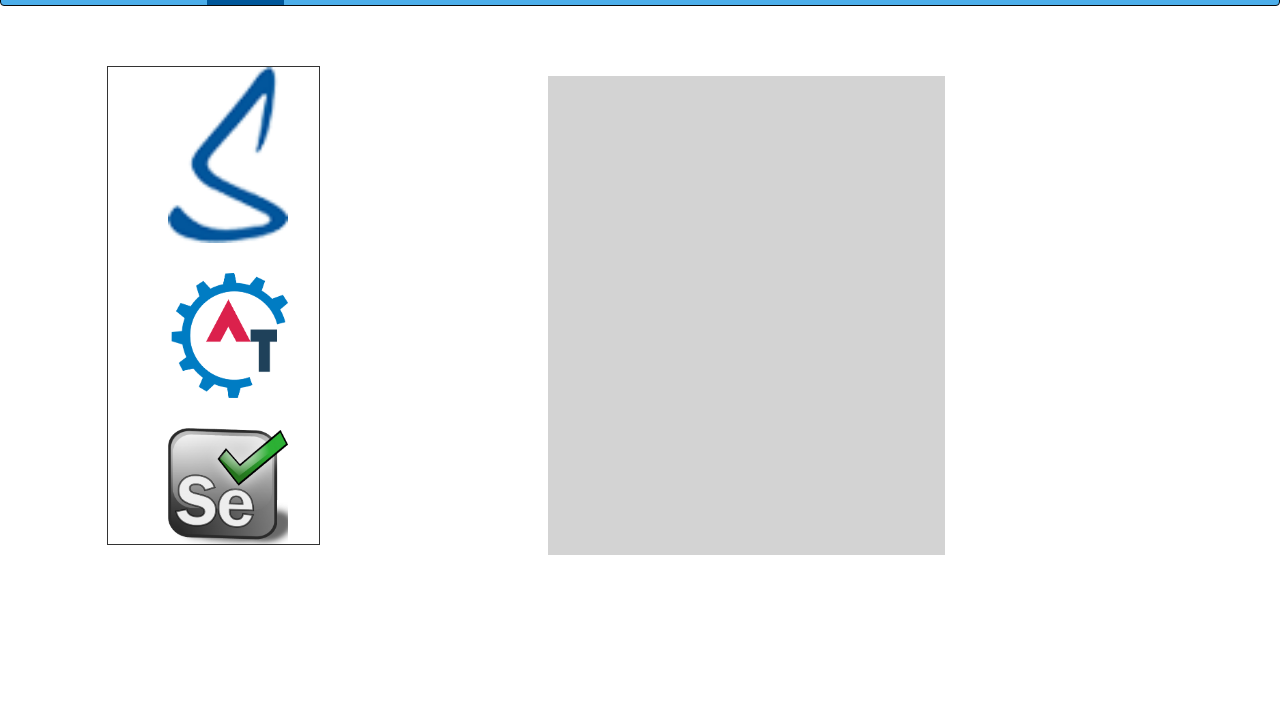

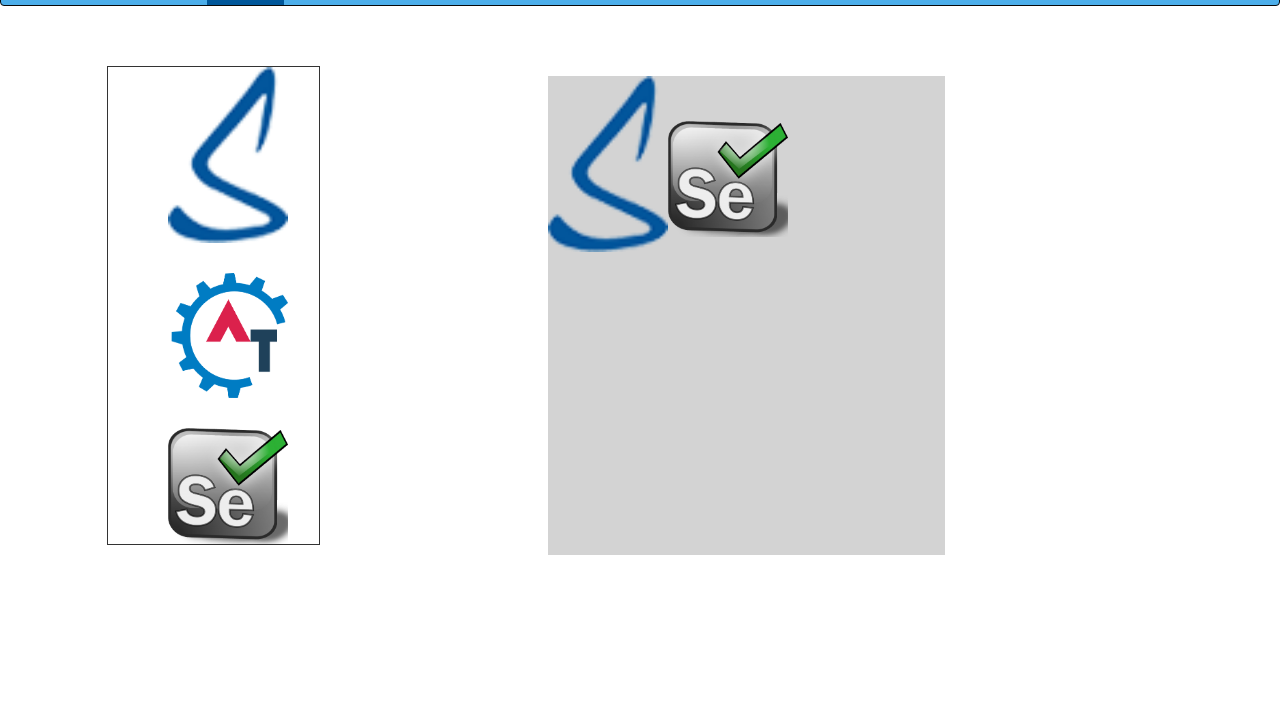